Tests sorting a number column (Due) in ascending order using semantic class selectors on the second table

Starting URL: http://the-internet.herokuapp.com/tables

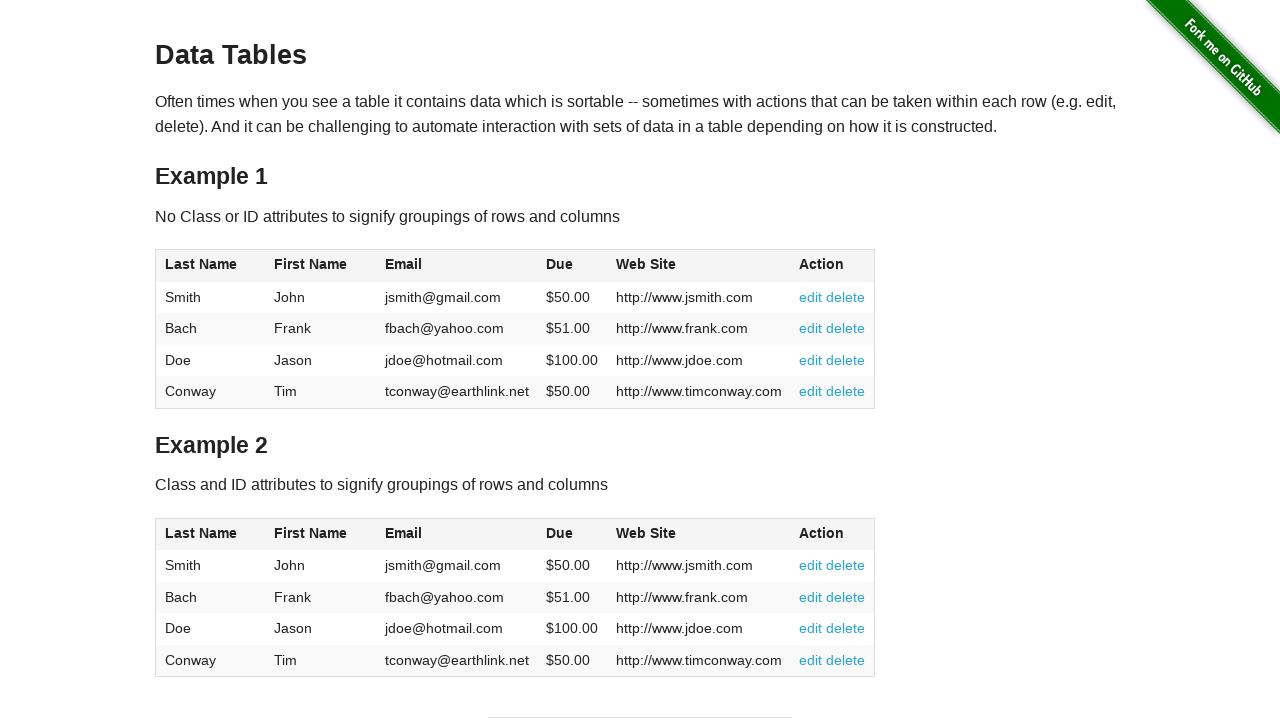

Clicked the Due column header in the second table to sort at (560, 533) on #table2 thead .dues
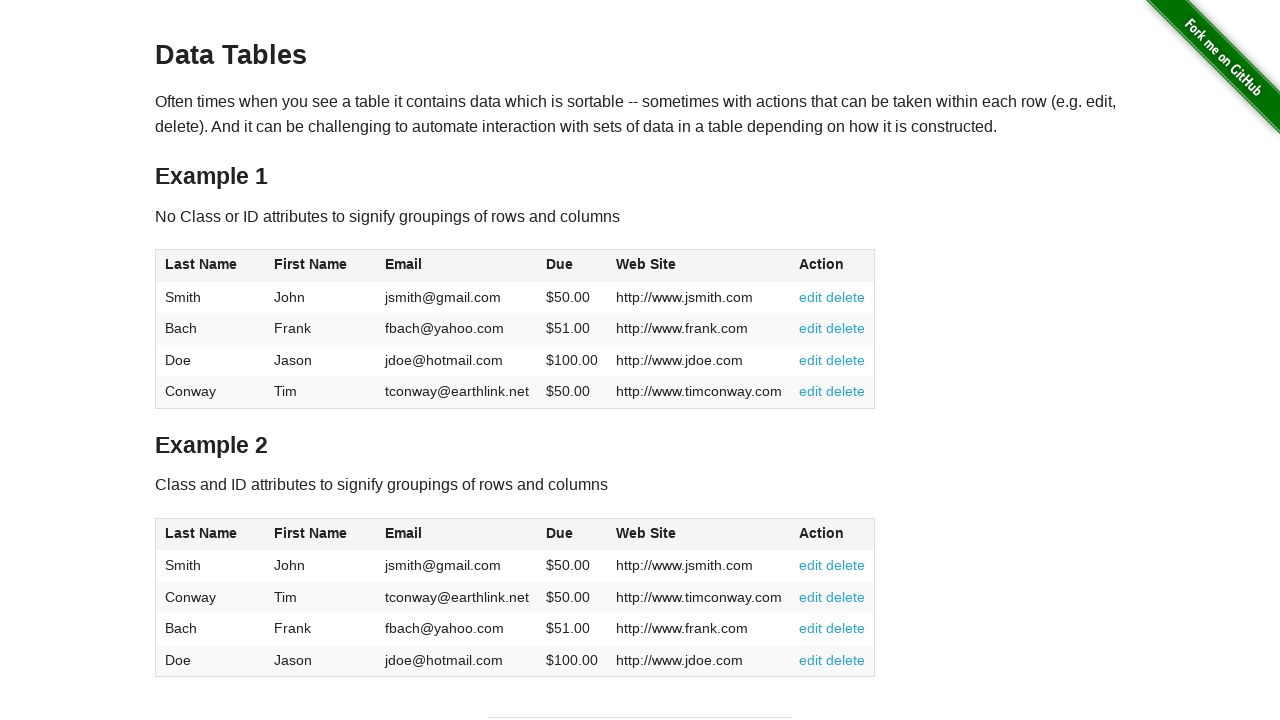

Table sorted by Due column in ascending order
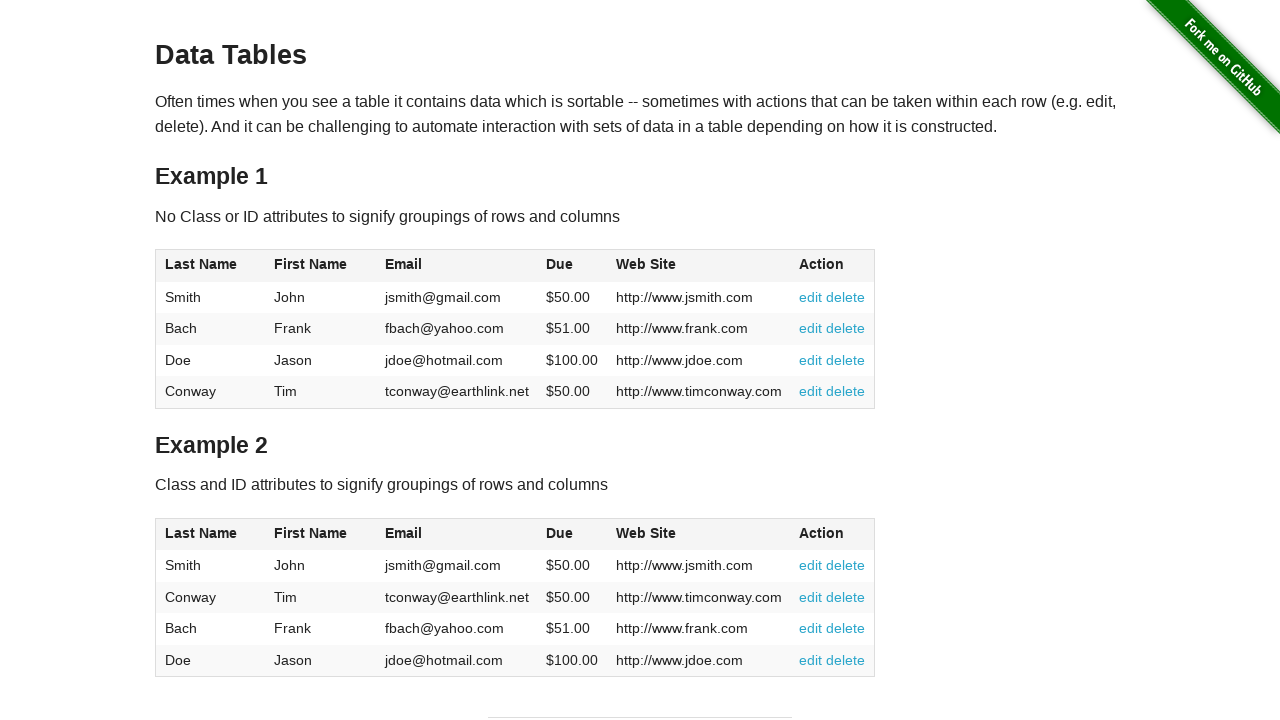

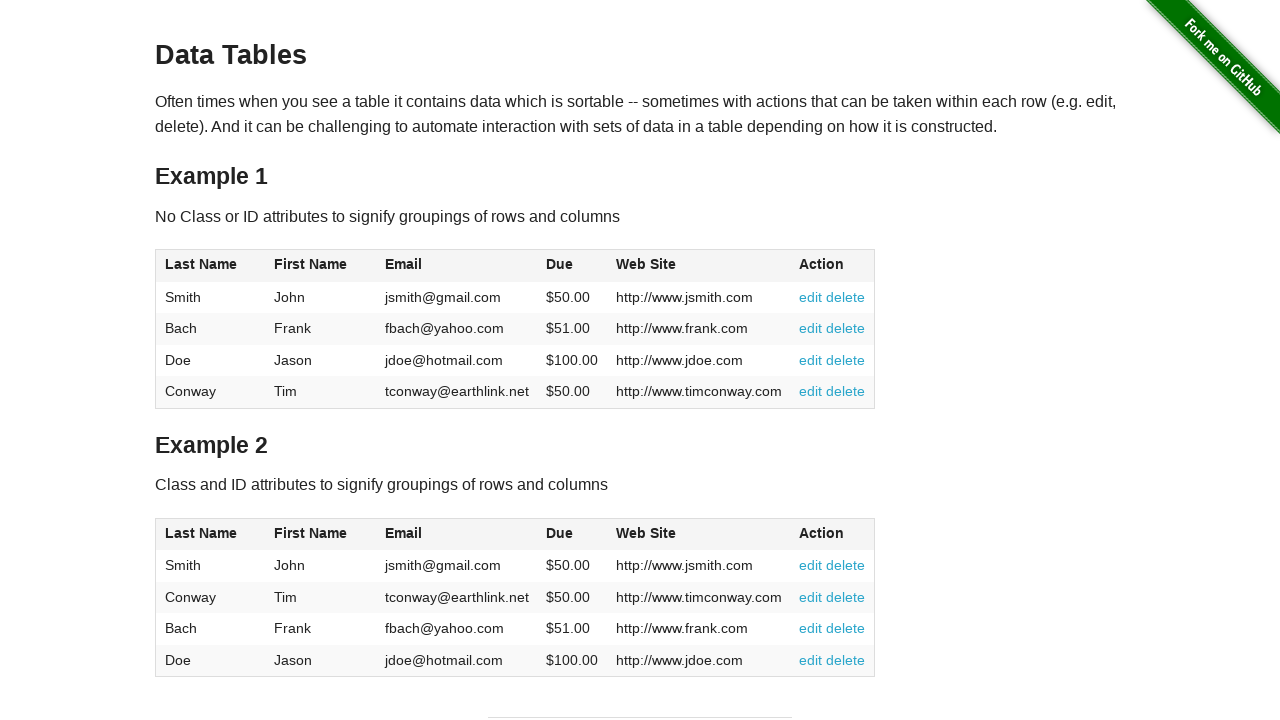